Tests sorting products by price from high to low using the dropdown menu

Starting URL: http://practice.automationtesting.in/

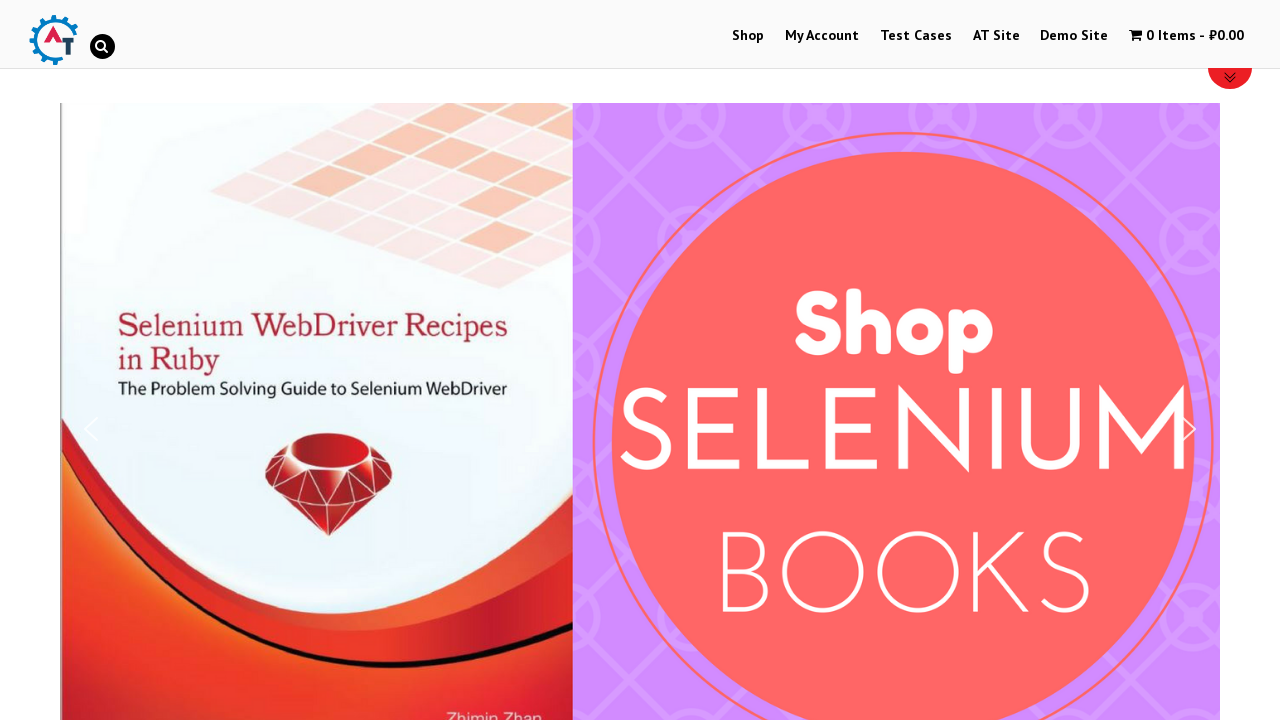

Clicked on Shop menu at (748, 36) on xpath=//a[text()='Shop']
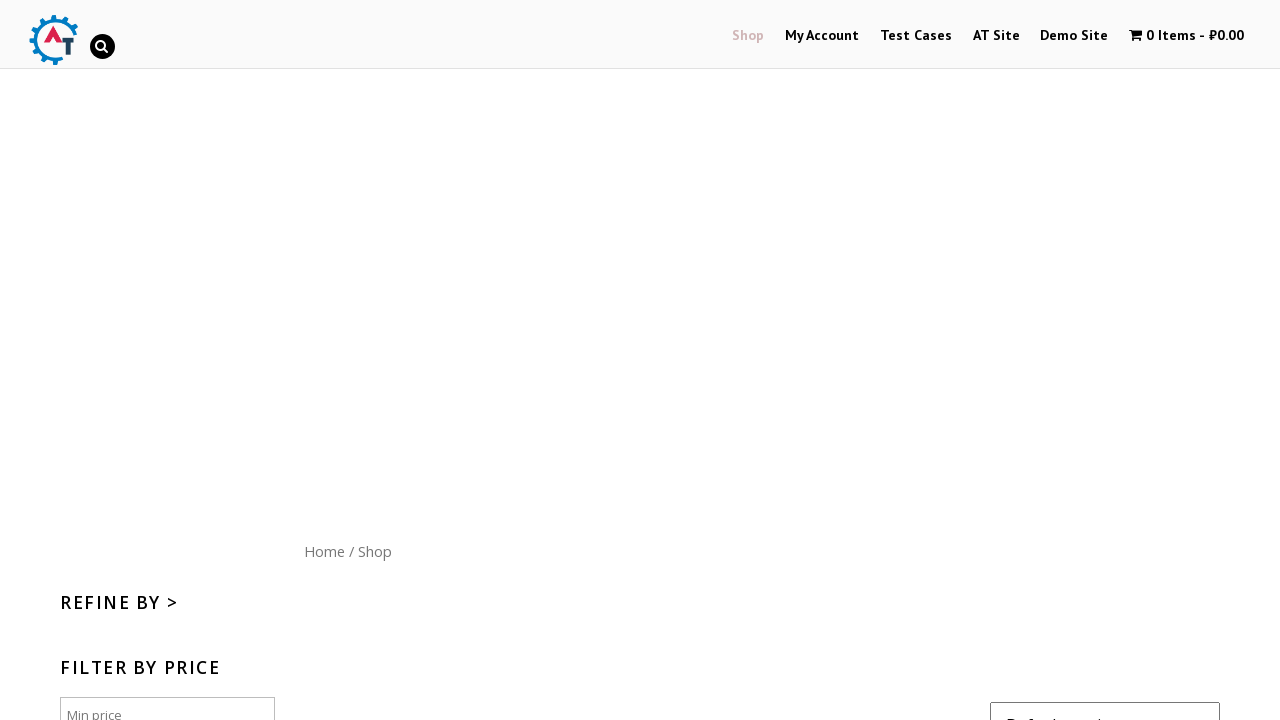

Selected 'Sort by price: high to low' from dropdown menu on select[name='orderby']
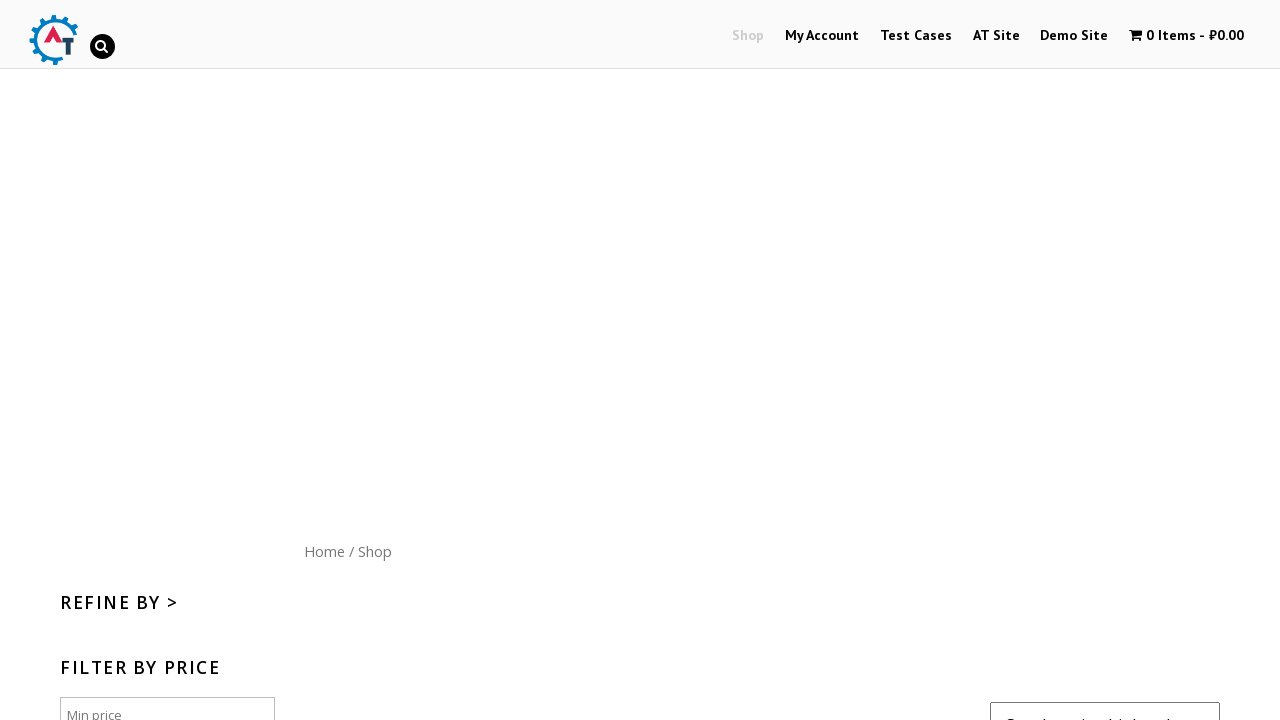

Products sorted by price from high to low
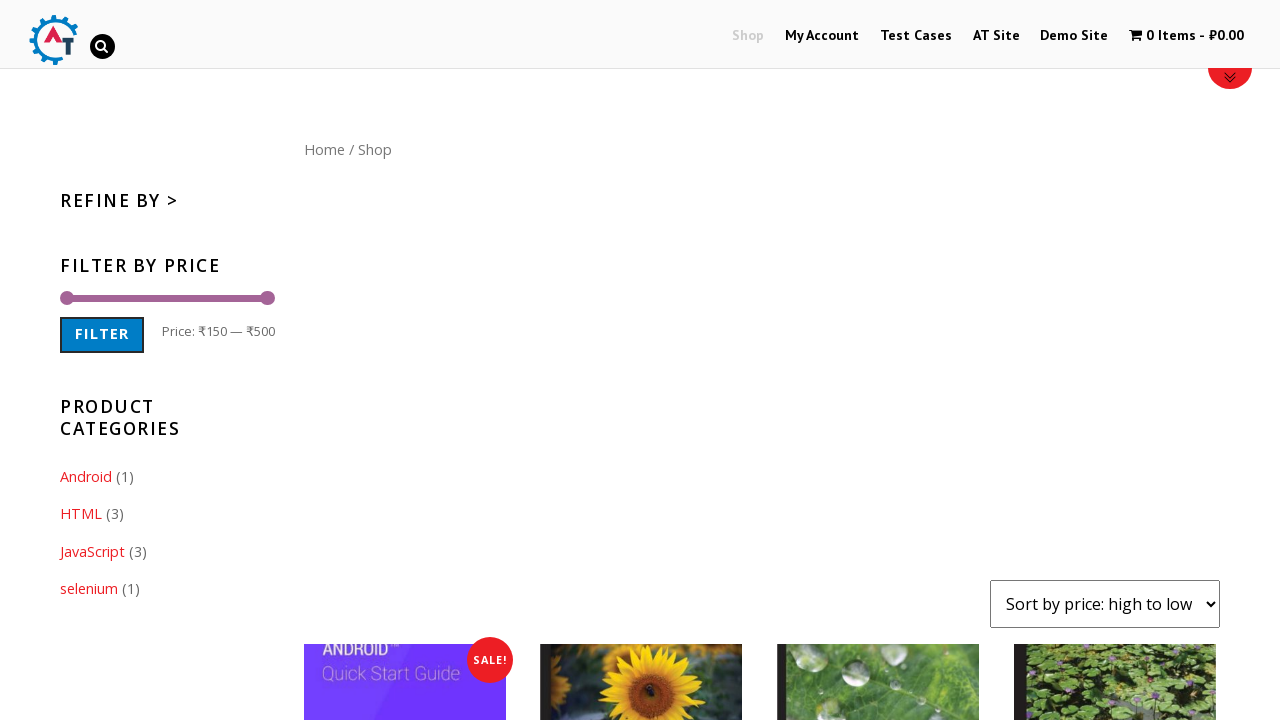

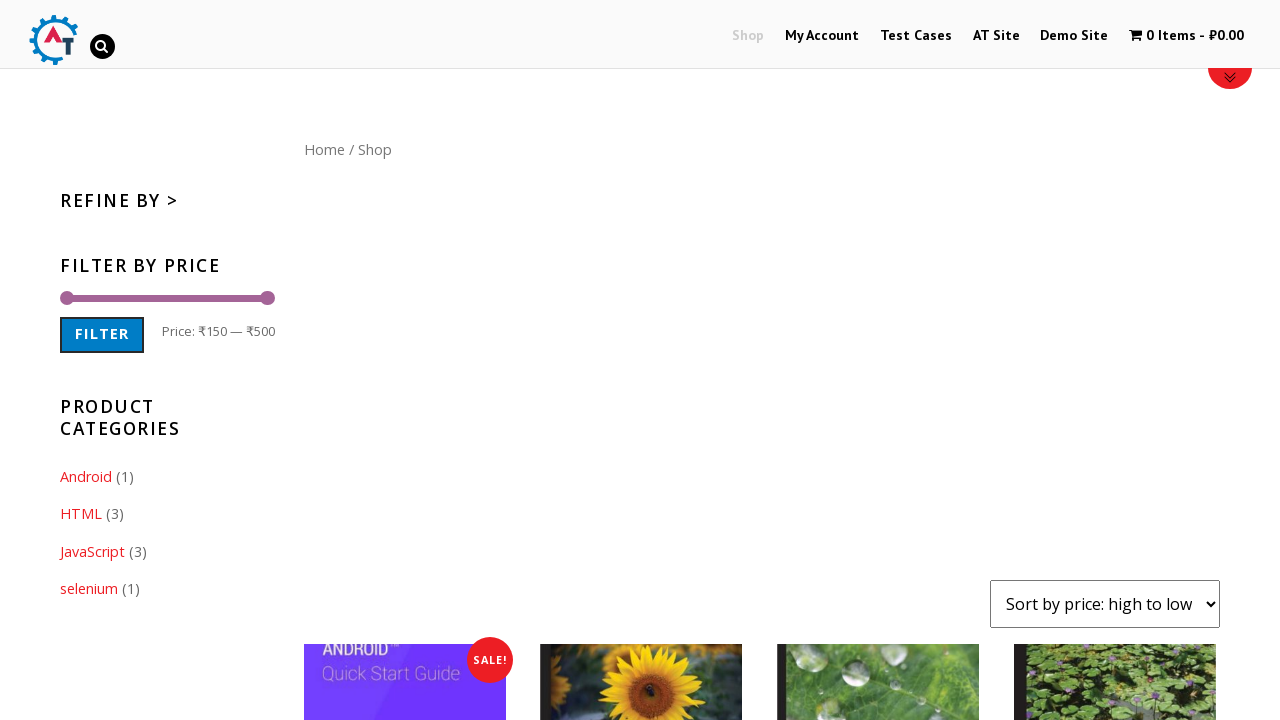